Tests login error handling by attempting to login with incorrect credentials and verifying the error alert appears

Starting URL: https://www.demoblaze.com/index.html

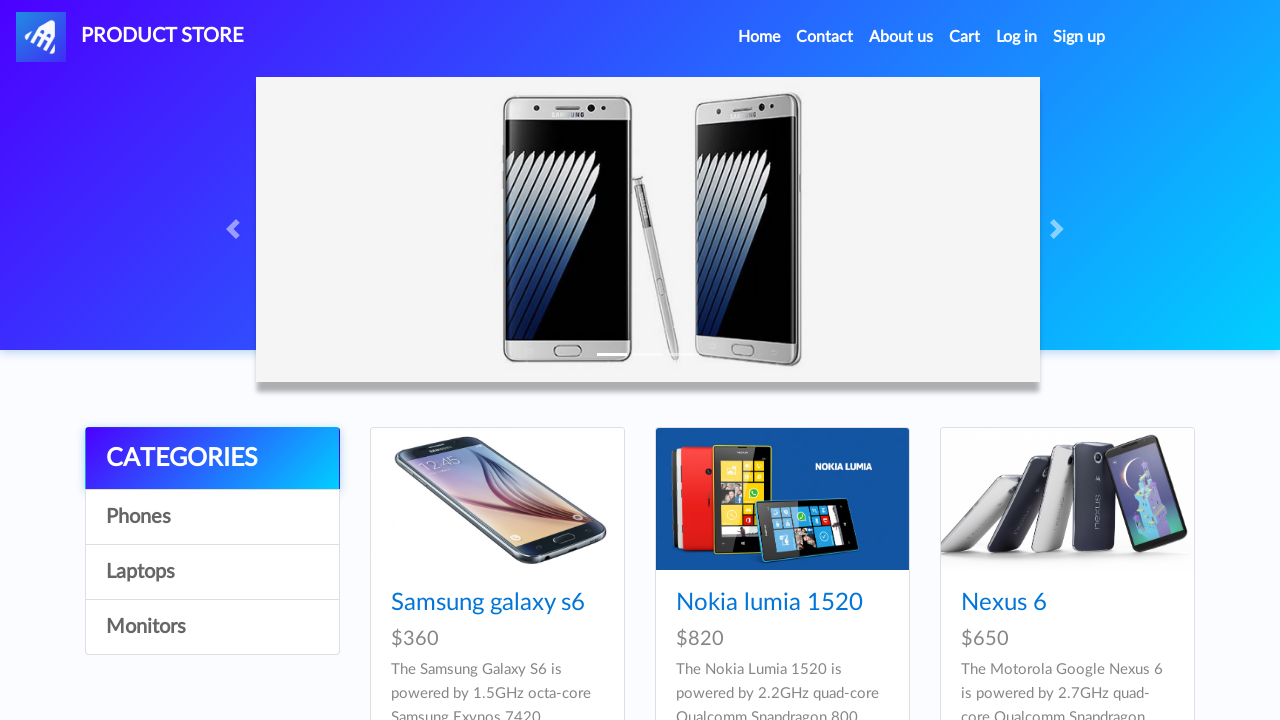

Clicked login button to open modal at (1017, 37) on #login2
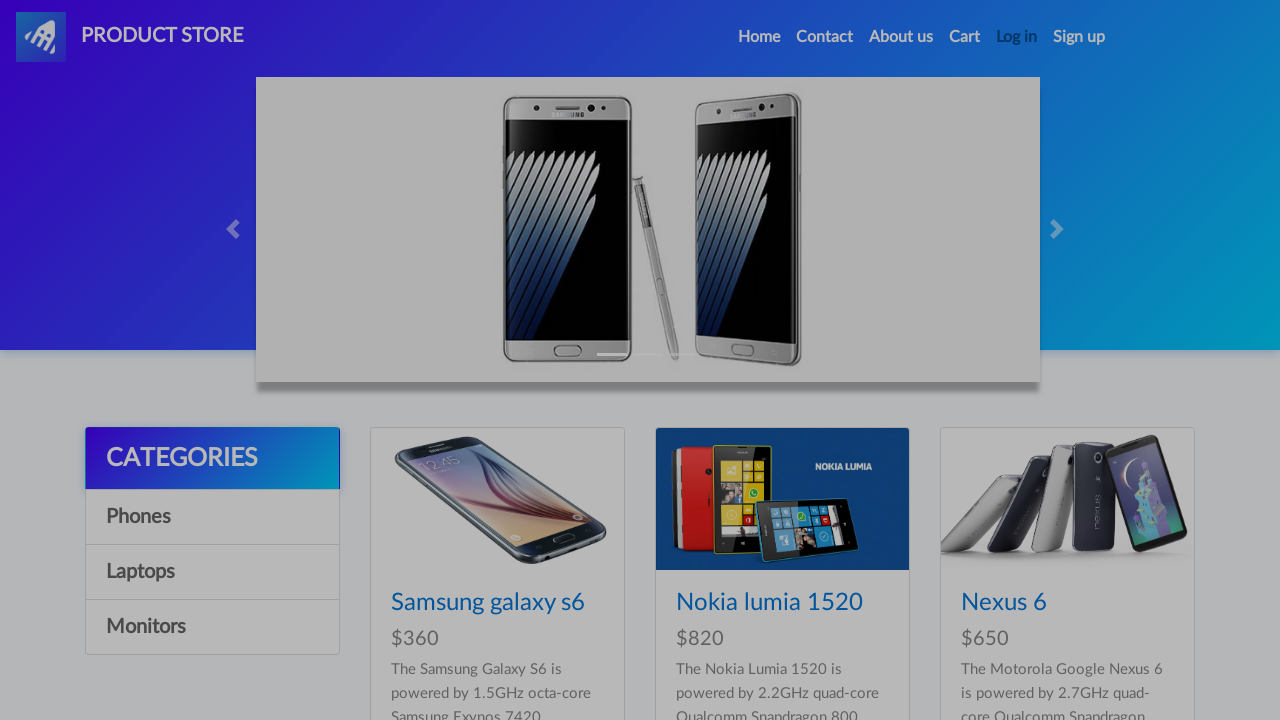

Login modal opened and username field is visible
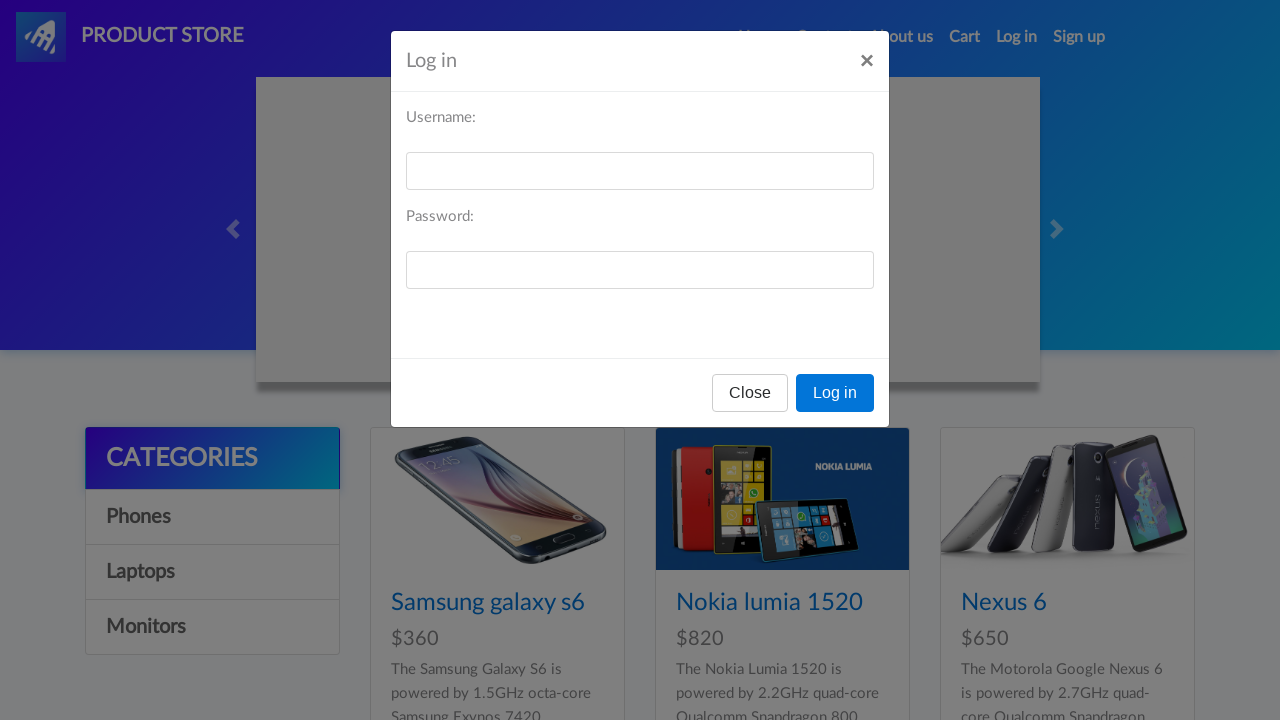

Filled username field with 'admin' on #loginusername
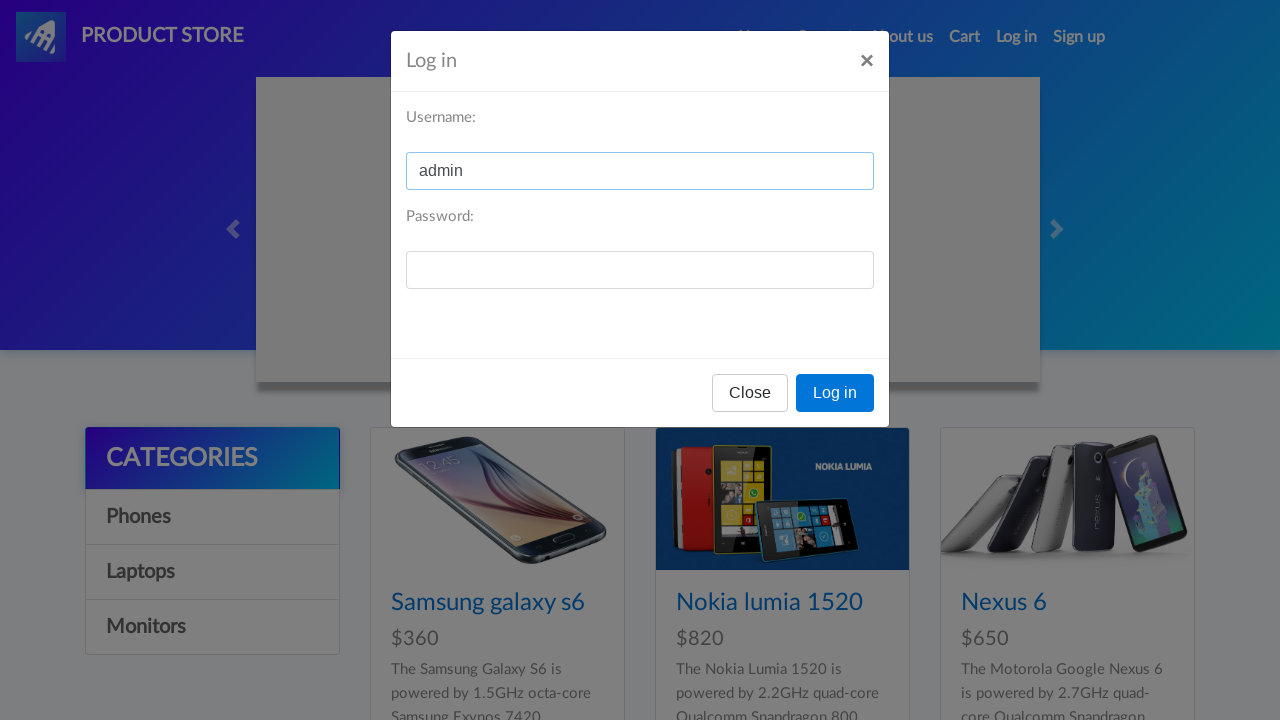

Filled password field with incorrect password 'wrongpass123' on #loginpassword
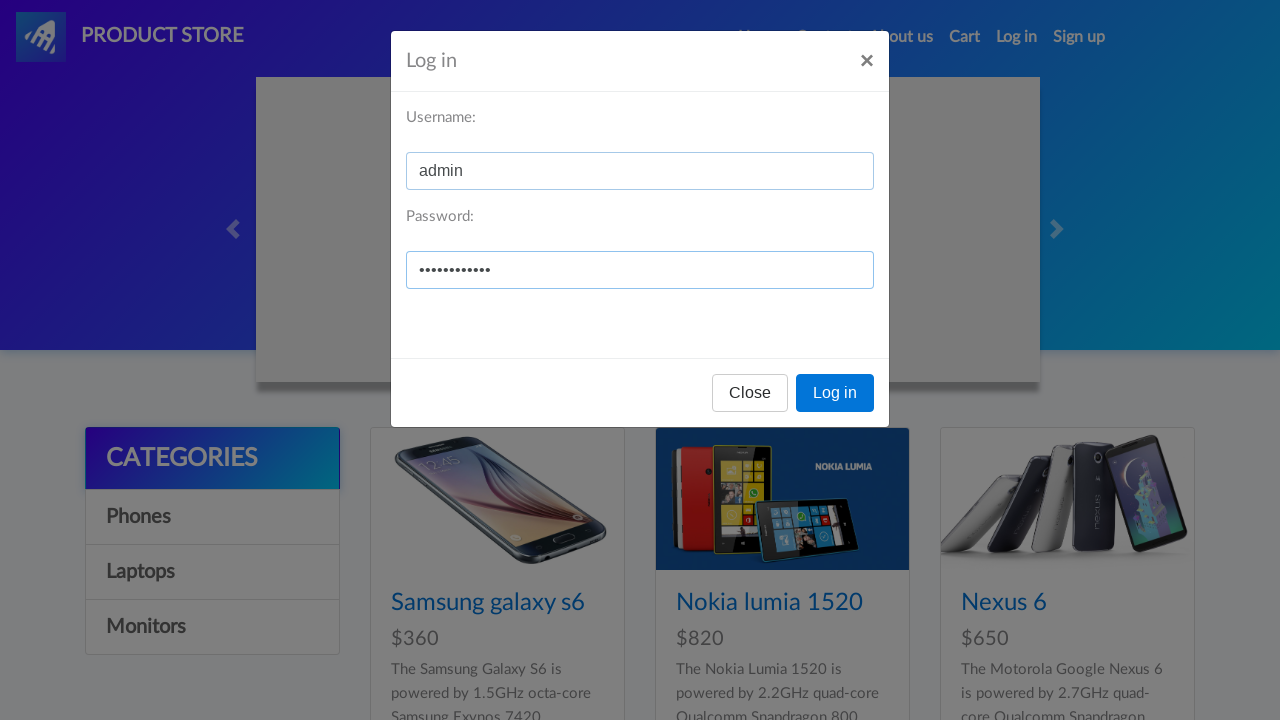

Clicked login button in modal at (835, 393) on xpath=//*[@id="logInModal"]/div/div/div[3]/button[2]
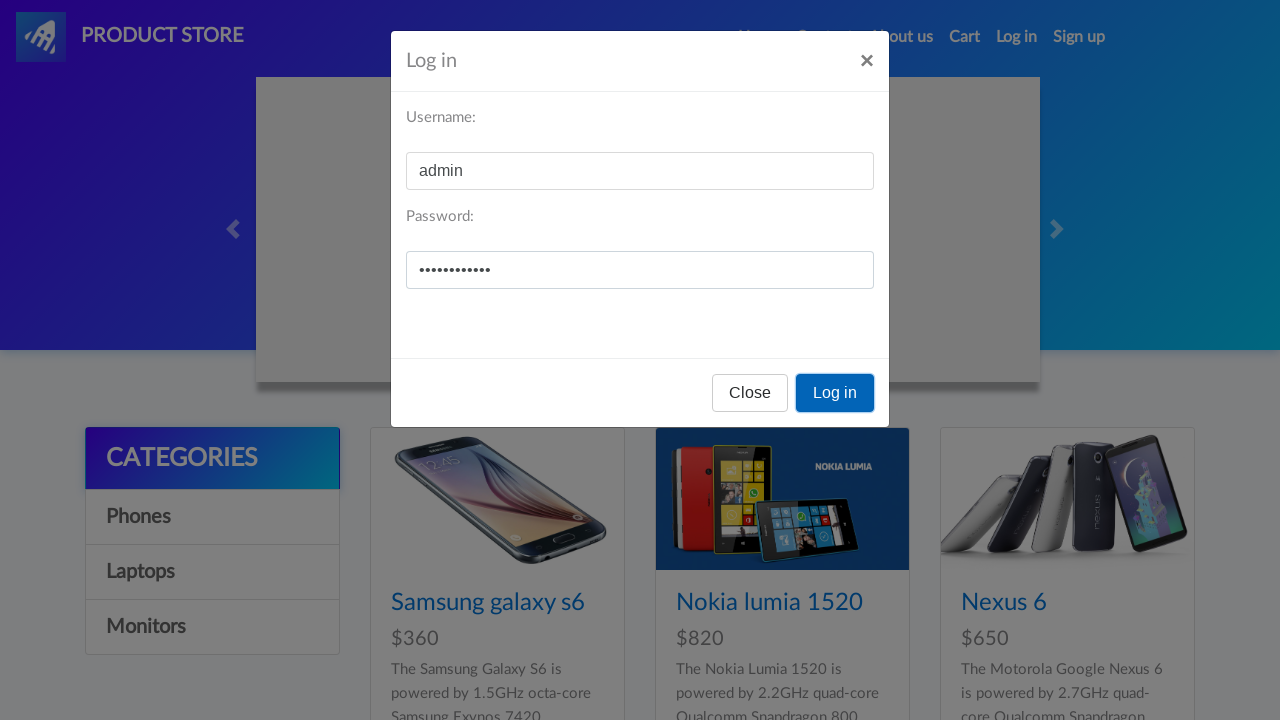

Set up dialog handler to accept alert
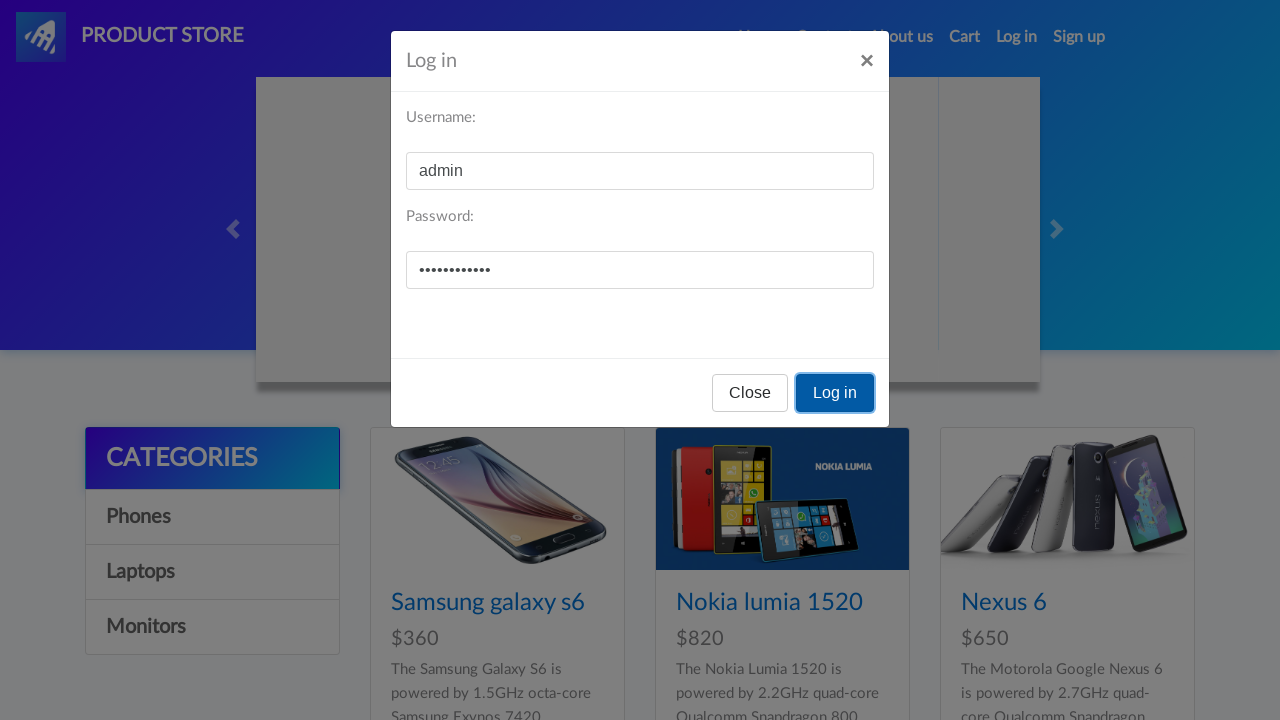

Waited for error alert to appear and be handled
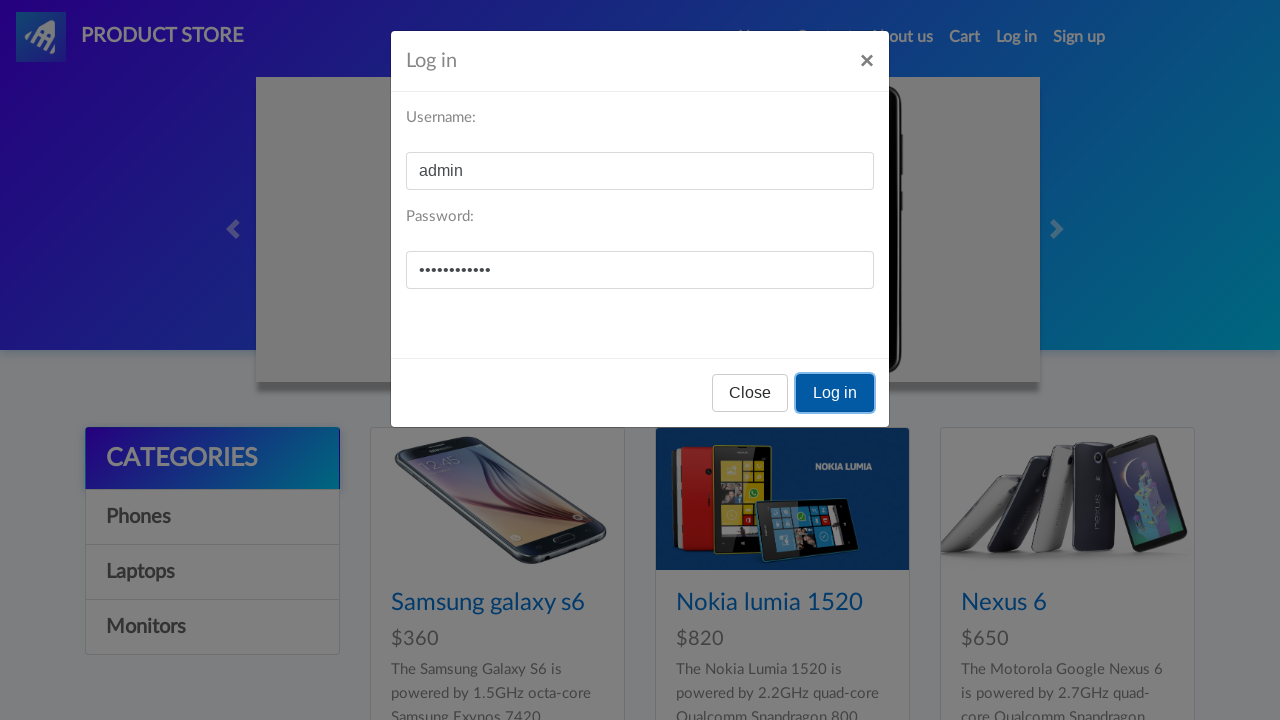

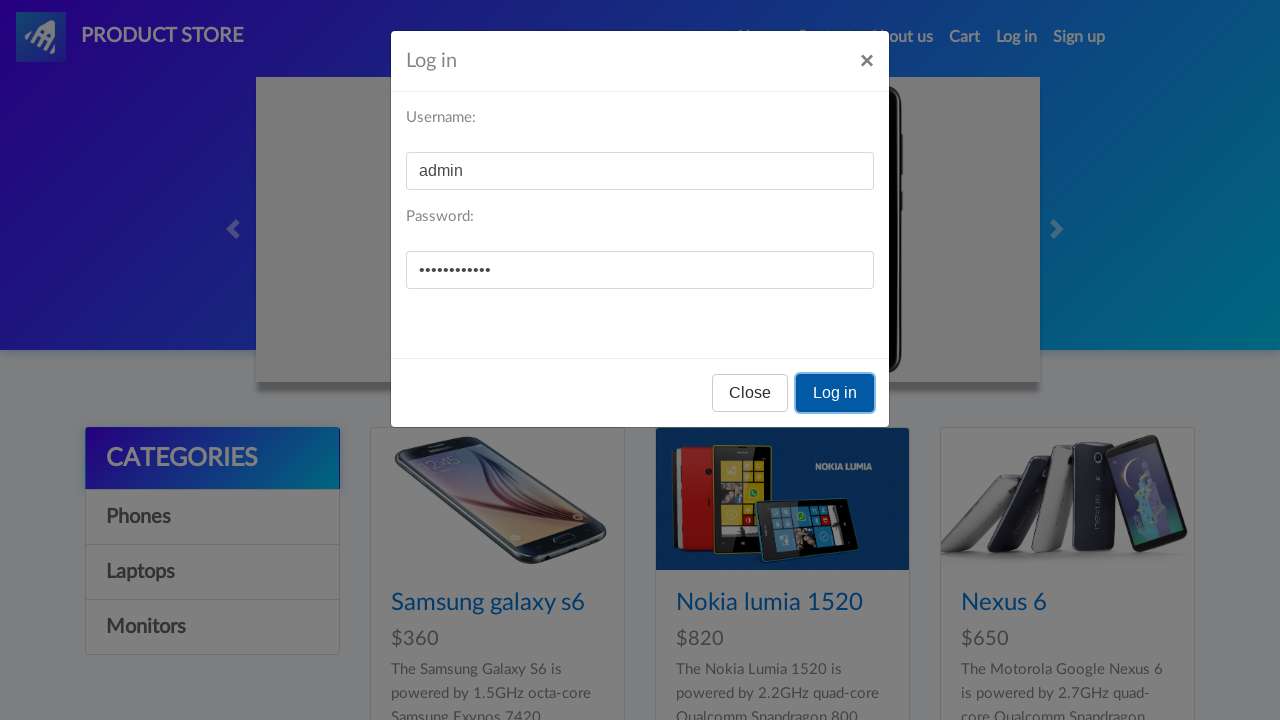